Tests auto-suggestive dropdown functionality by typing "IND" and selecting "India" from the suggestions

Starting URL: https://rahulshettyacademy.com/dropdownsPractise

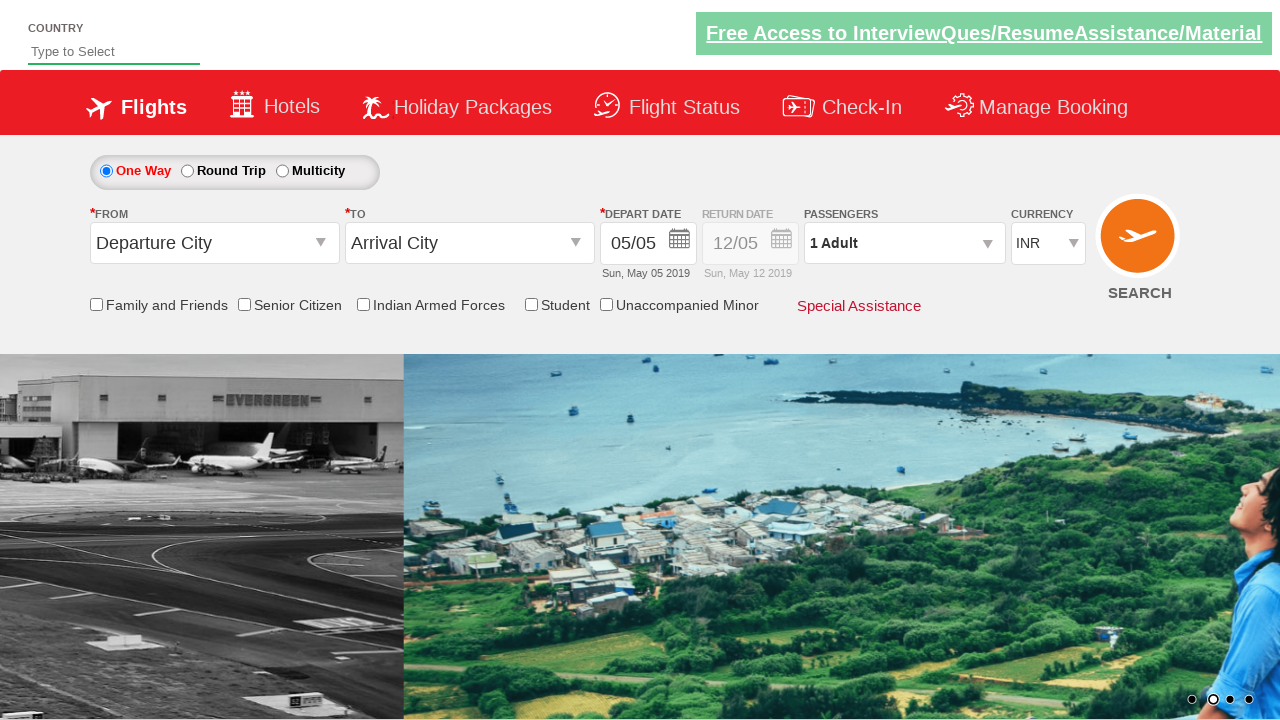

Typed 'IND' in the autosuggest field on #autosuggest
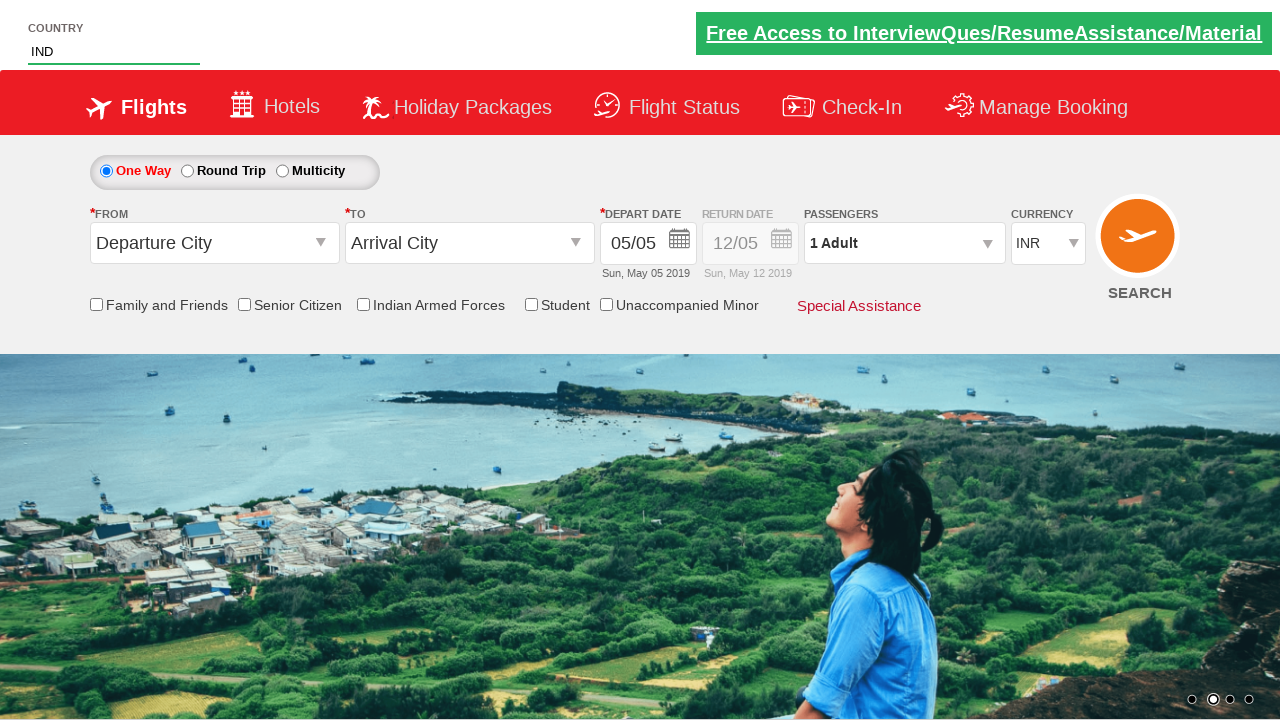

Dropdown suggestions appeared
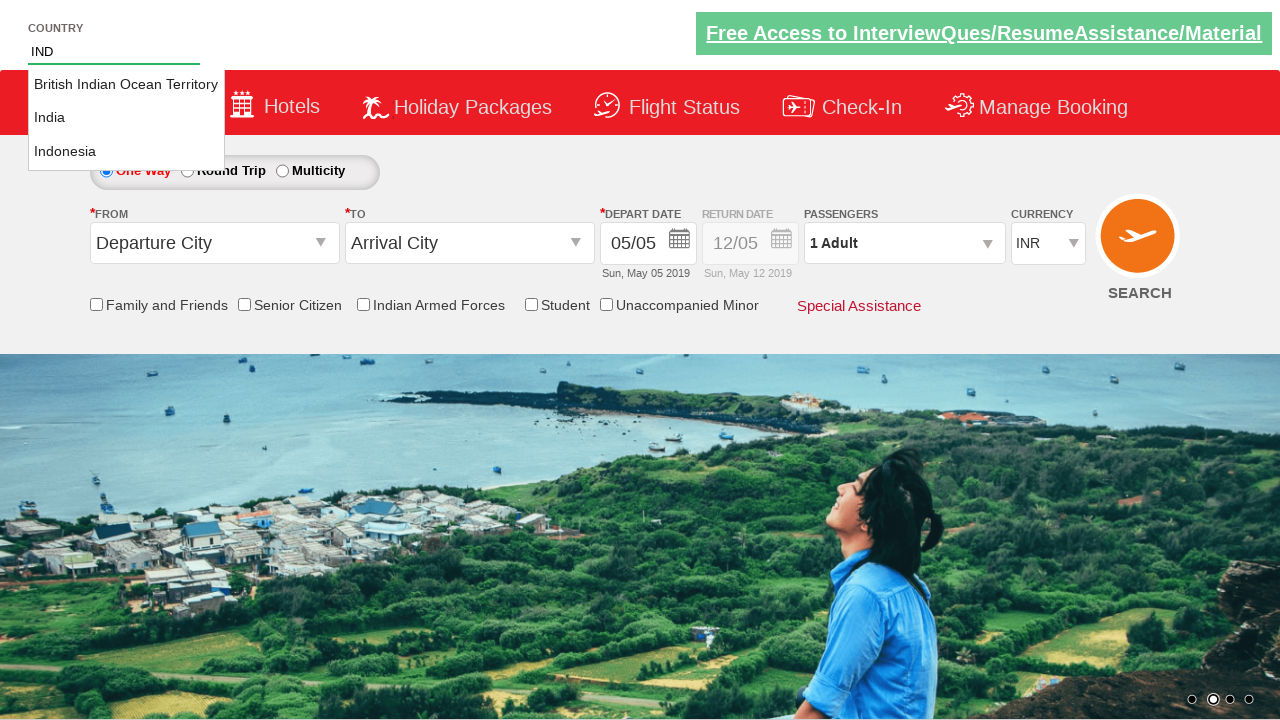

Retrieved all dropdown options
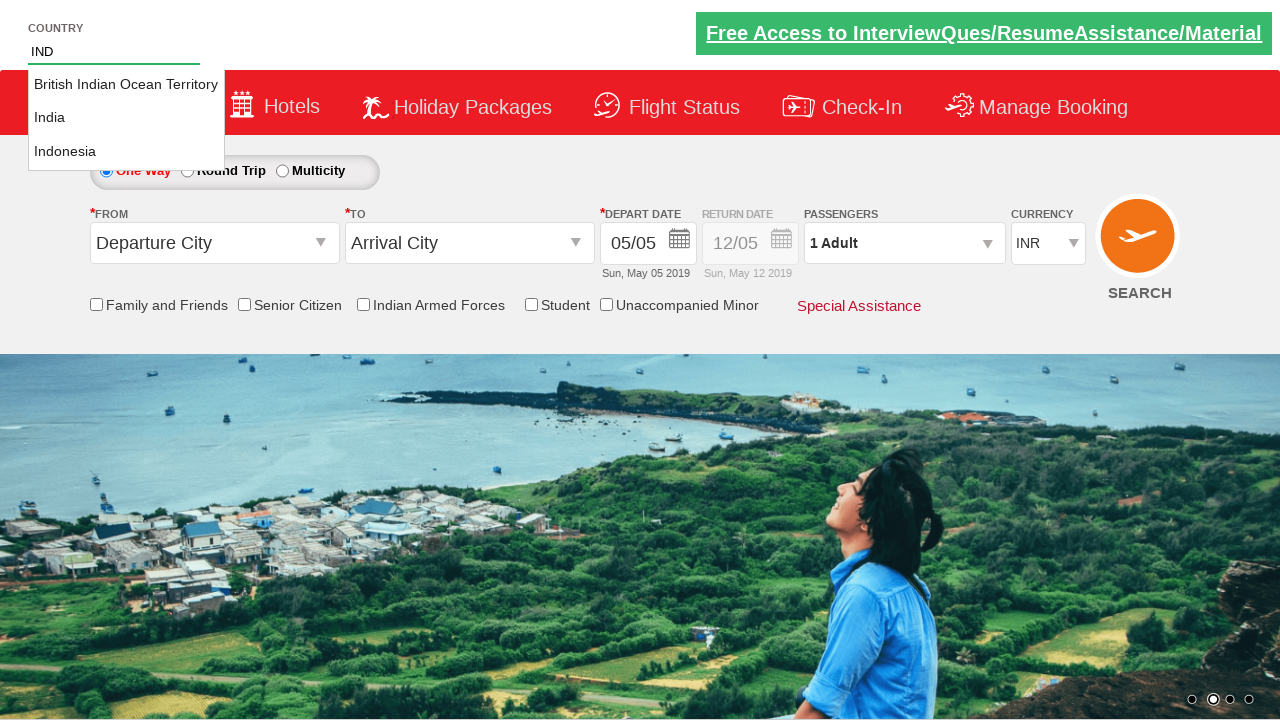

Selected 'India' from the dropdown suggestions at (126, 118) on li.ui-menu-item a >> nth=1
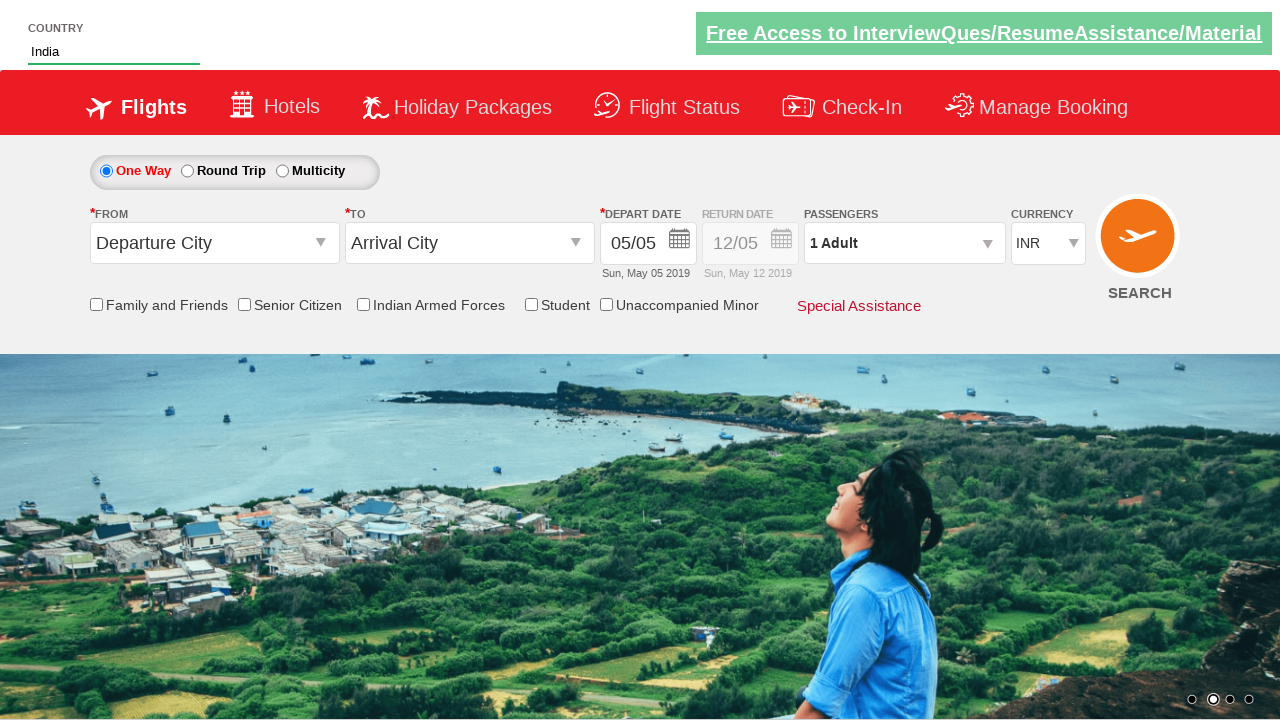

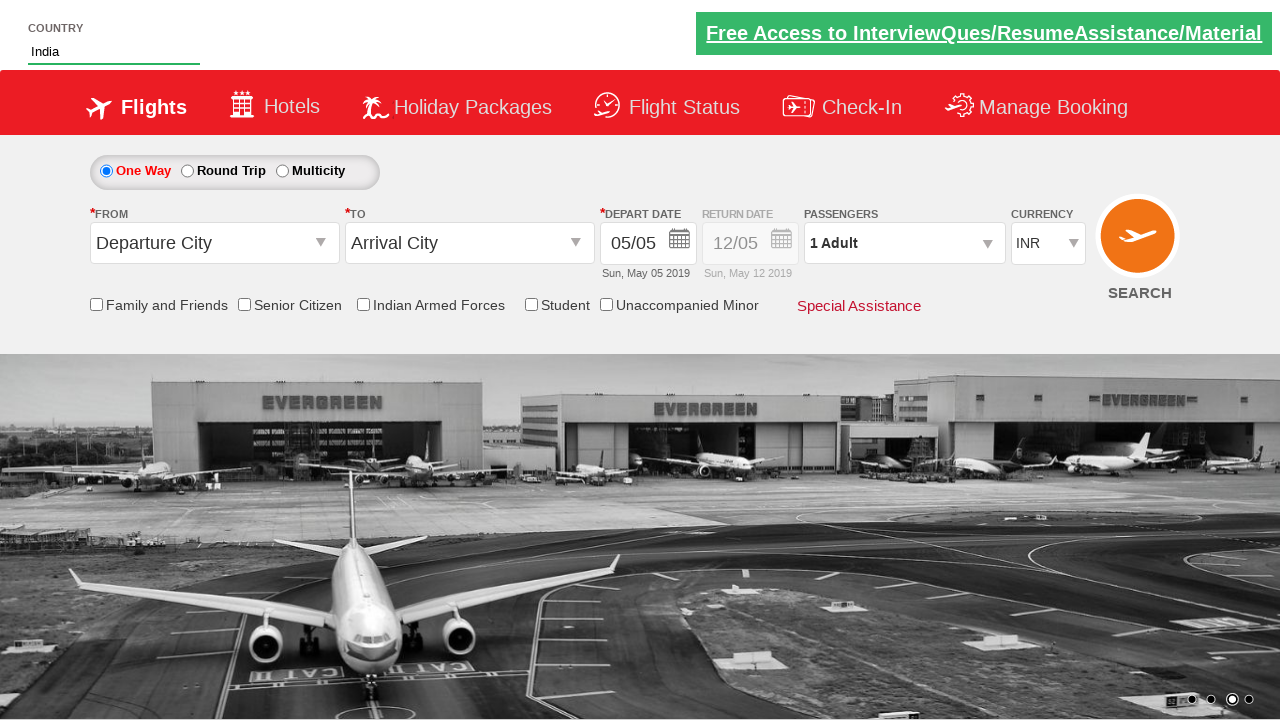